Tests adding multiple artist input fields - clicks the add artist button 5 times and verifies all 5 artist input fields are created

Starting URL: https://ldevr3t2.github.io

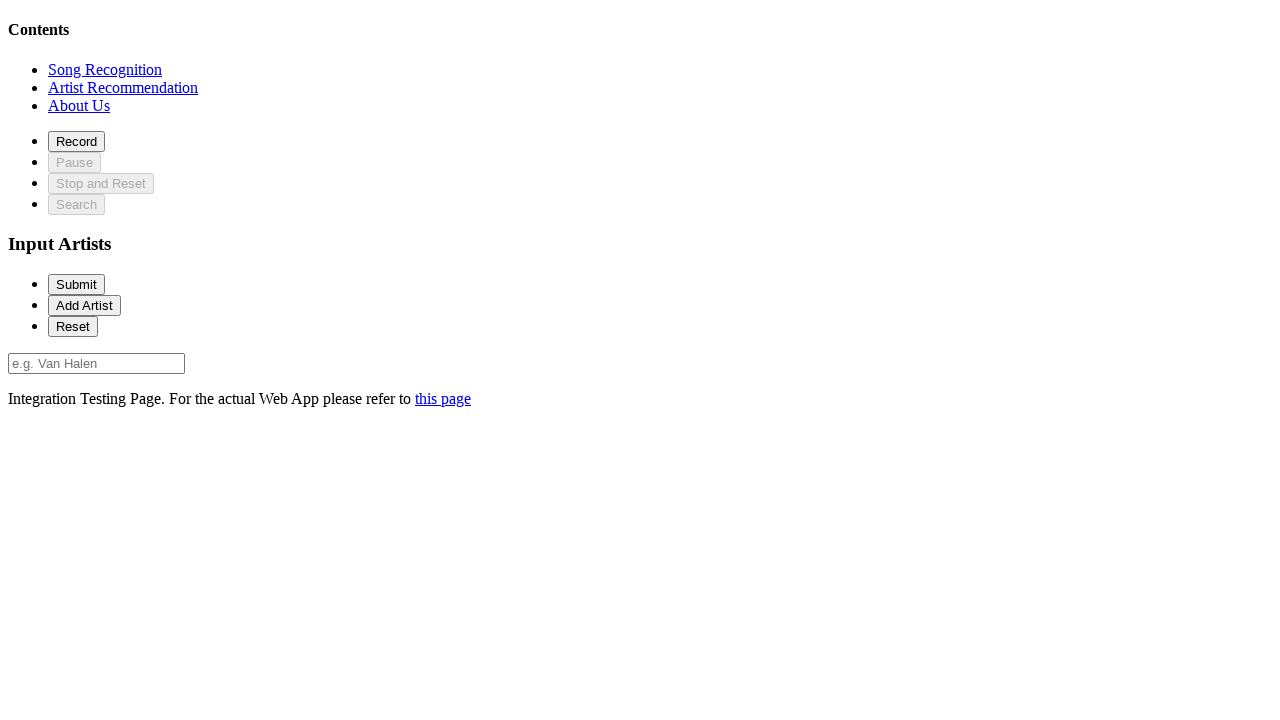

Clicked on recommendation section at (123, 87) on xpath=//*[@id='recommendationSection']
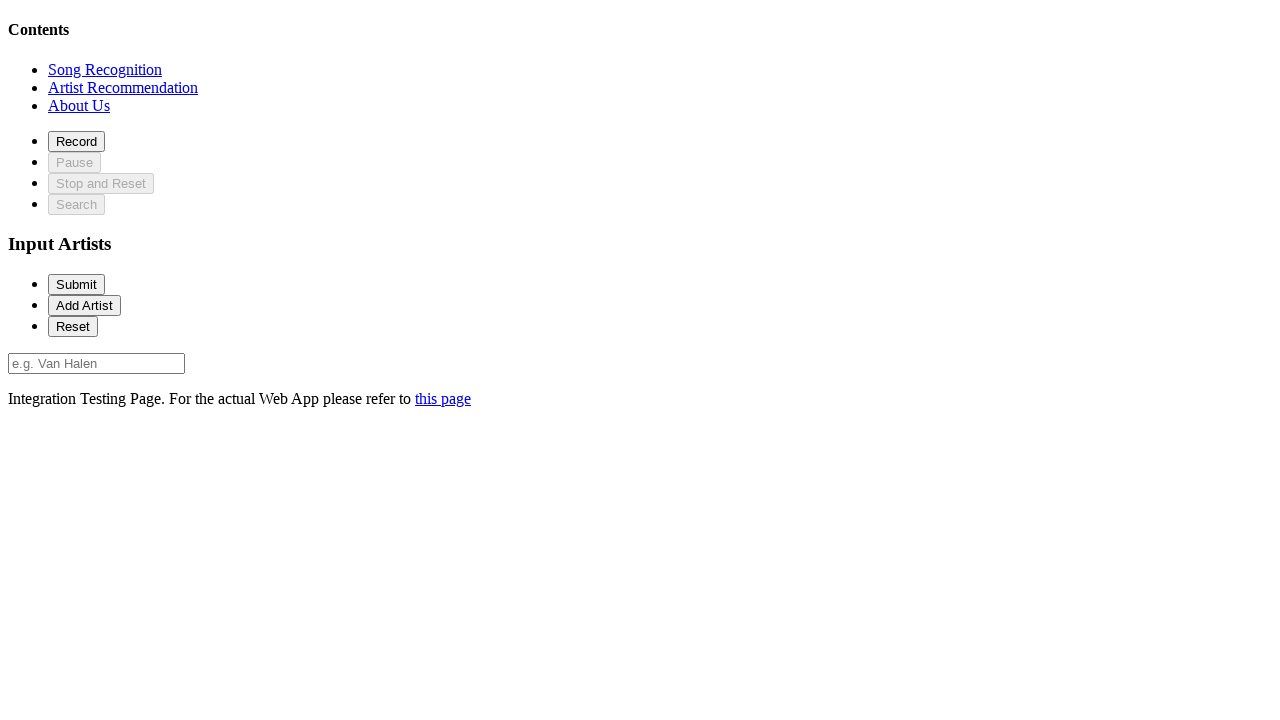

Clicked add artist button (1/5) at (84, 305) on #addArtist
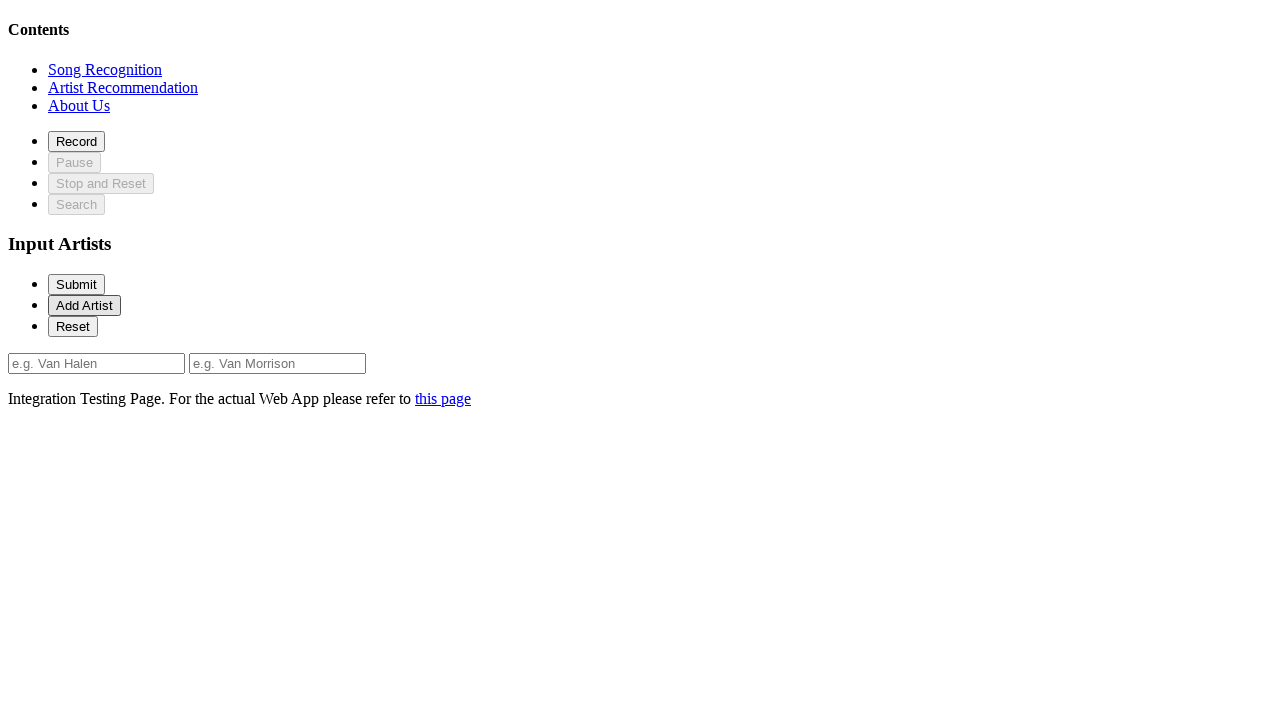

Clicked add artist button (2/5) at (84, 305) on #addArtist
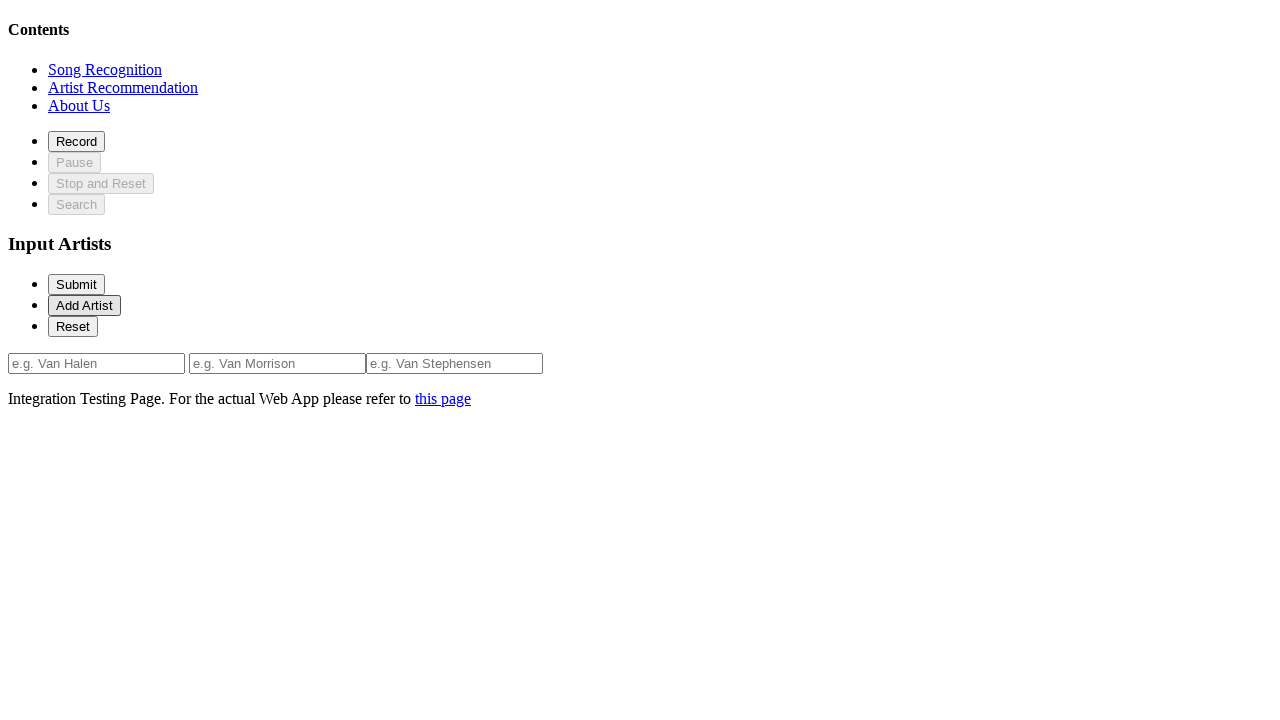

Clicked add artist button (3/5) at (84, 305) on #addArtist
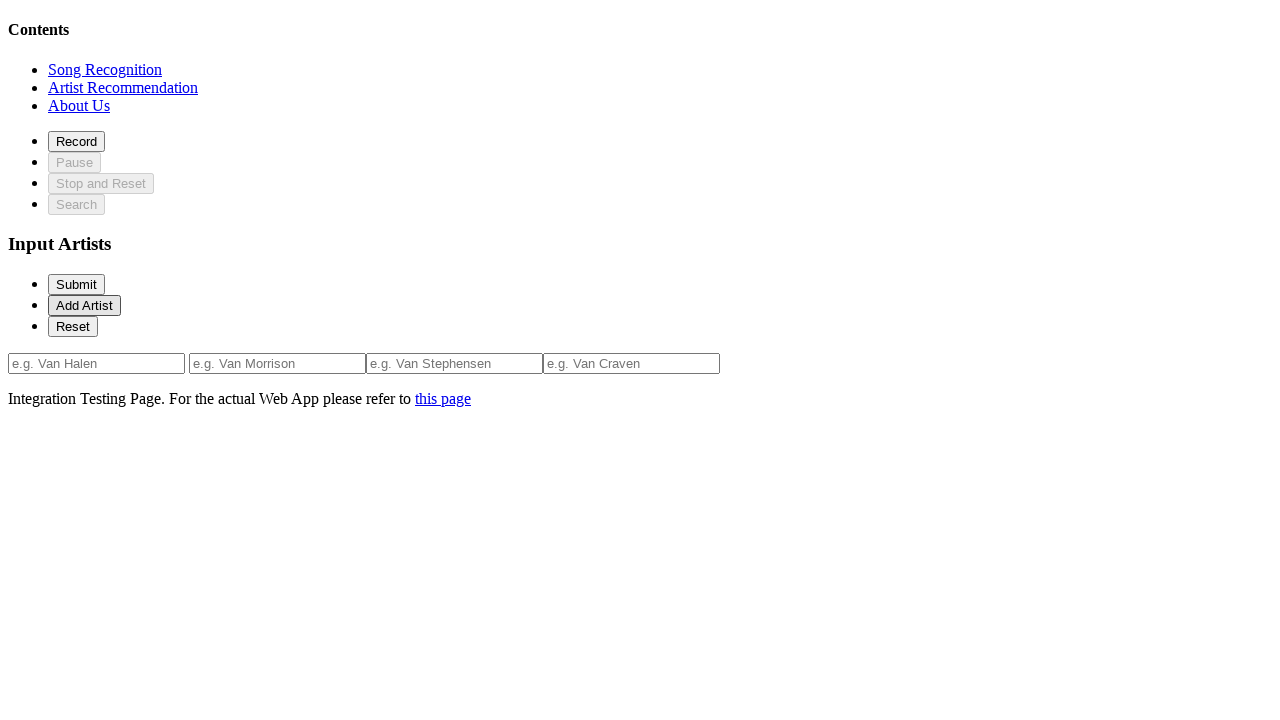

Clicked add artist button (4/5) at (84, 305) on #addArtist
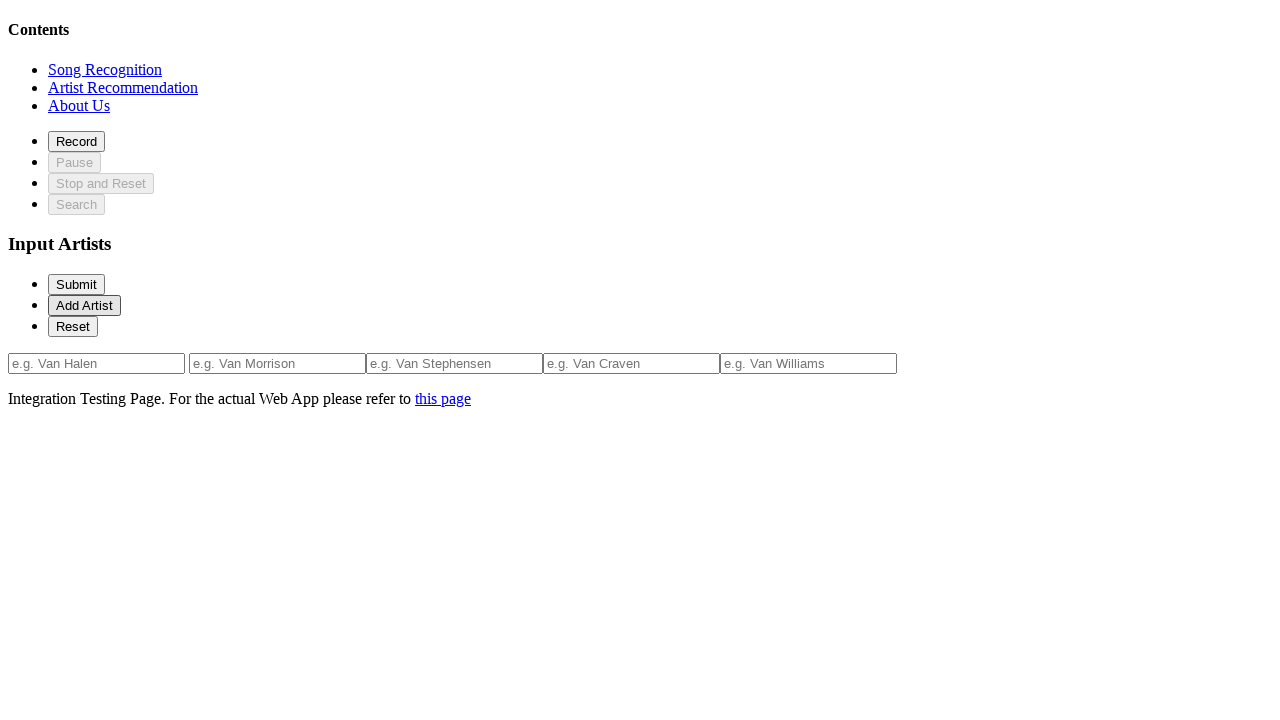

Clicked add artist button (5/5) at (84, 305) on #addArtist
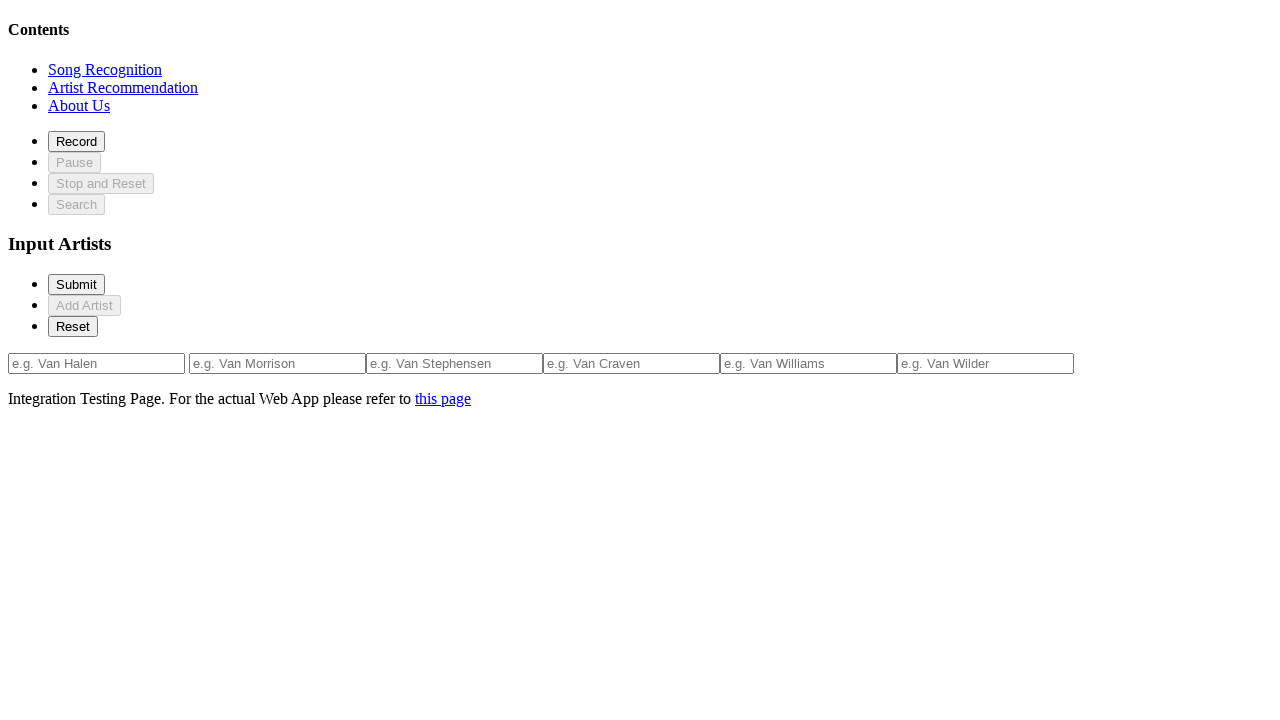

Verified first artist input field (#artist-0) is present
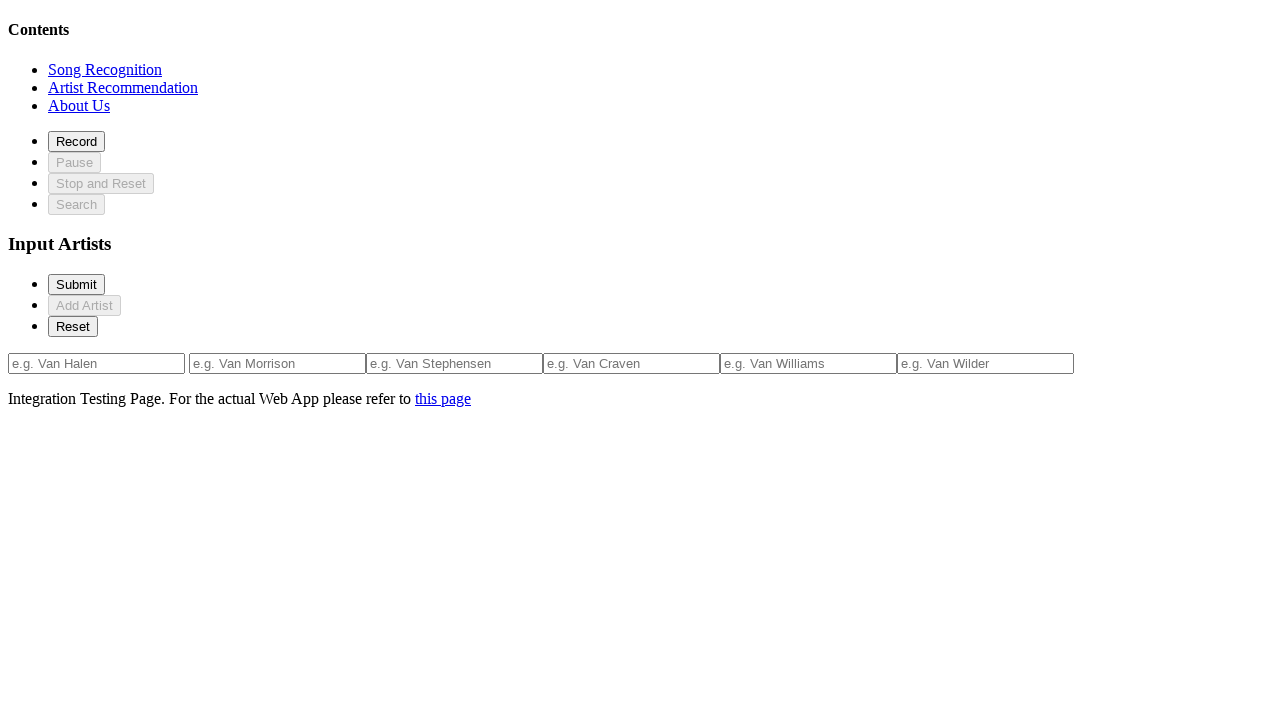

Verified second artist input field (#artist-1) is present
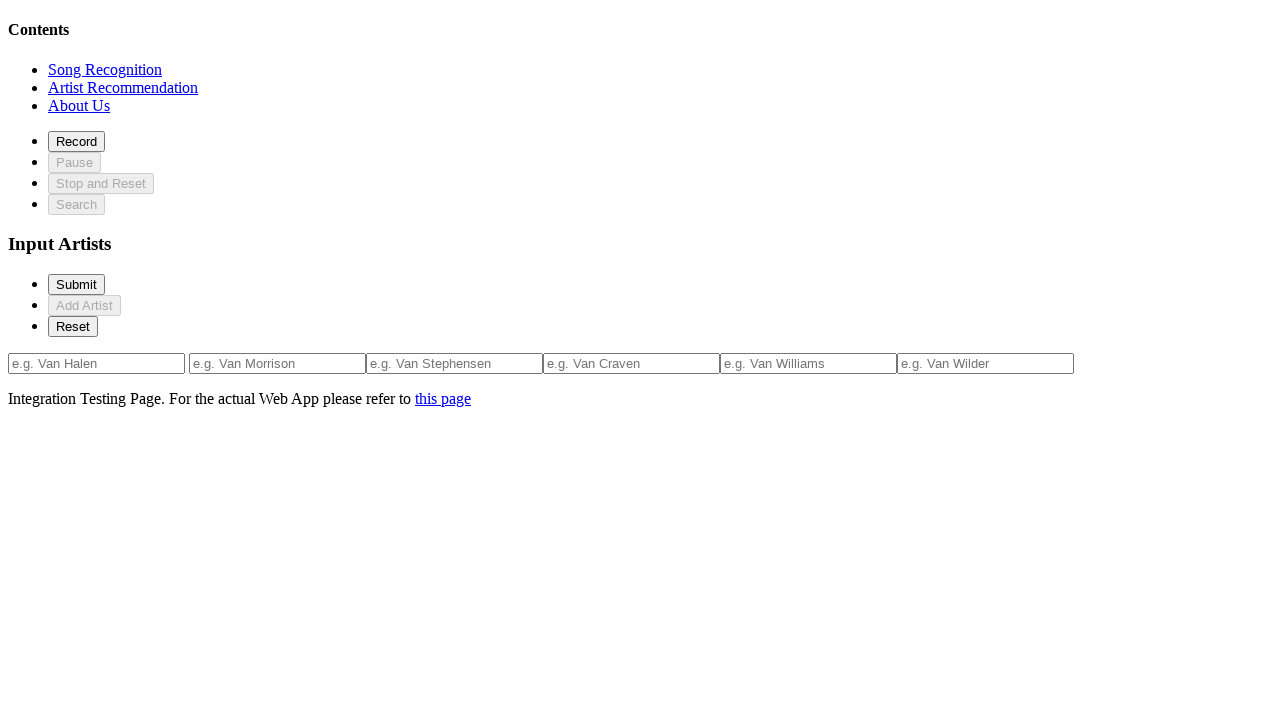

Verified third artist input field (#artist-2) is present
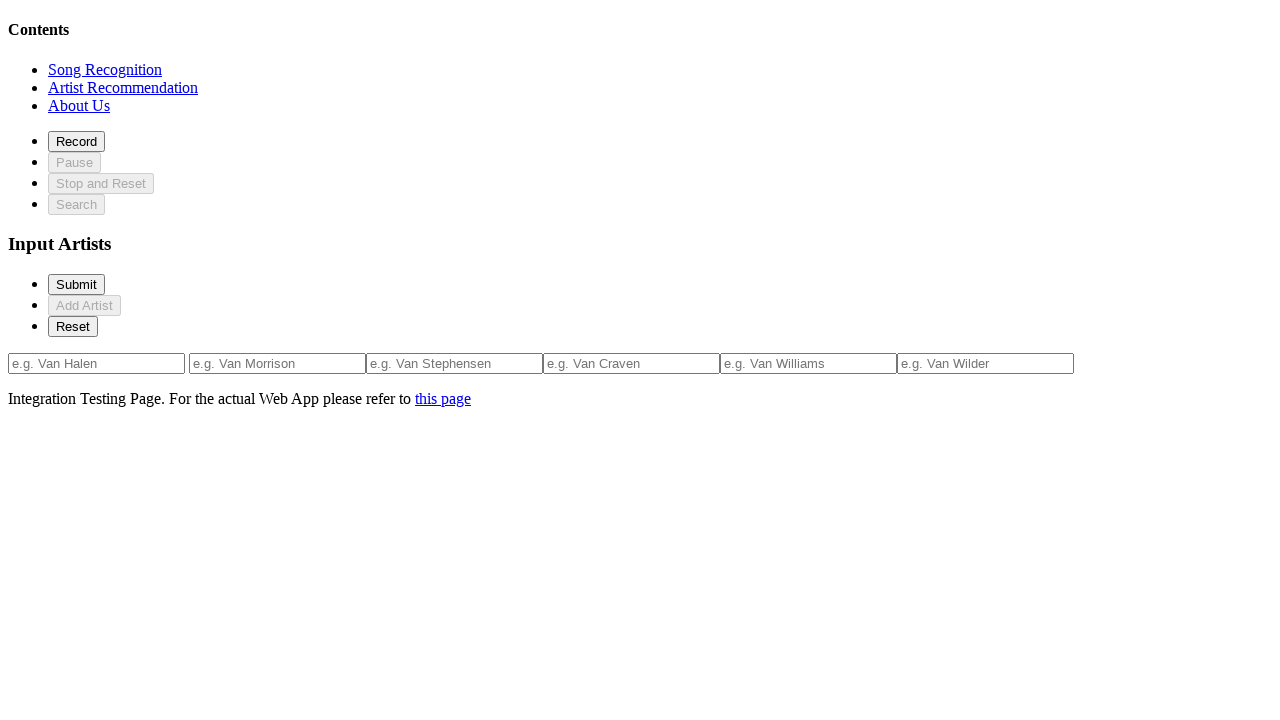

Verified fourth artist input field (#artist-3) is present
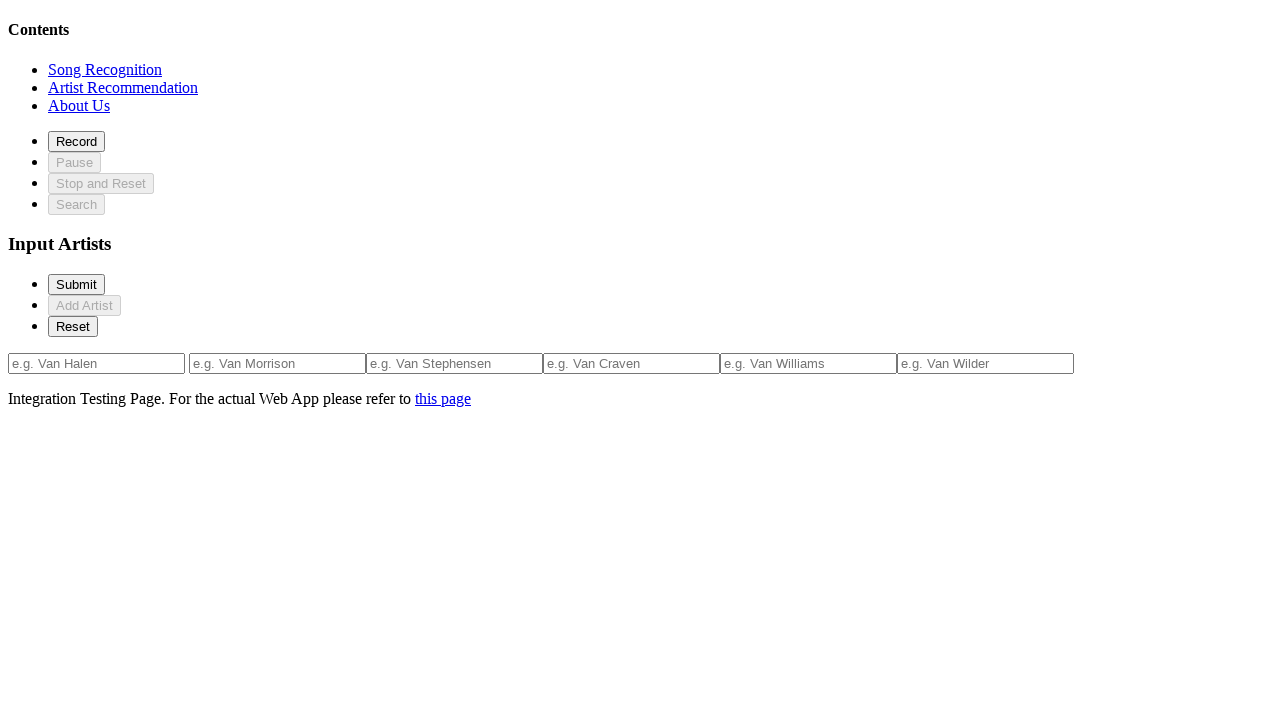

Verified fifth artist input field (#artist-4) is present
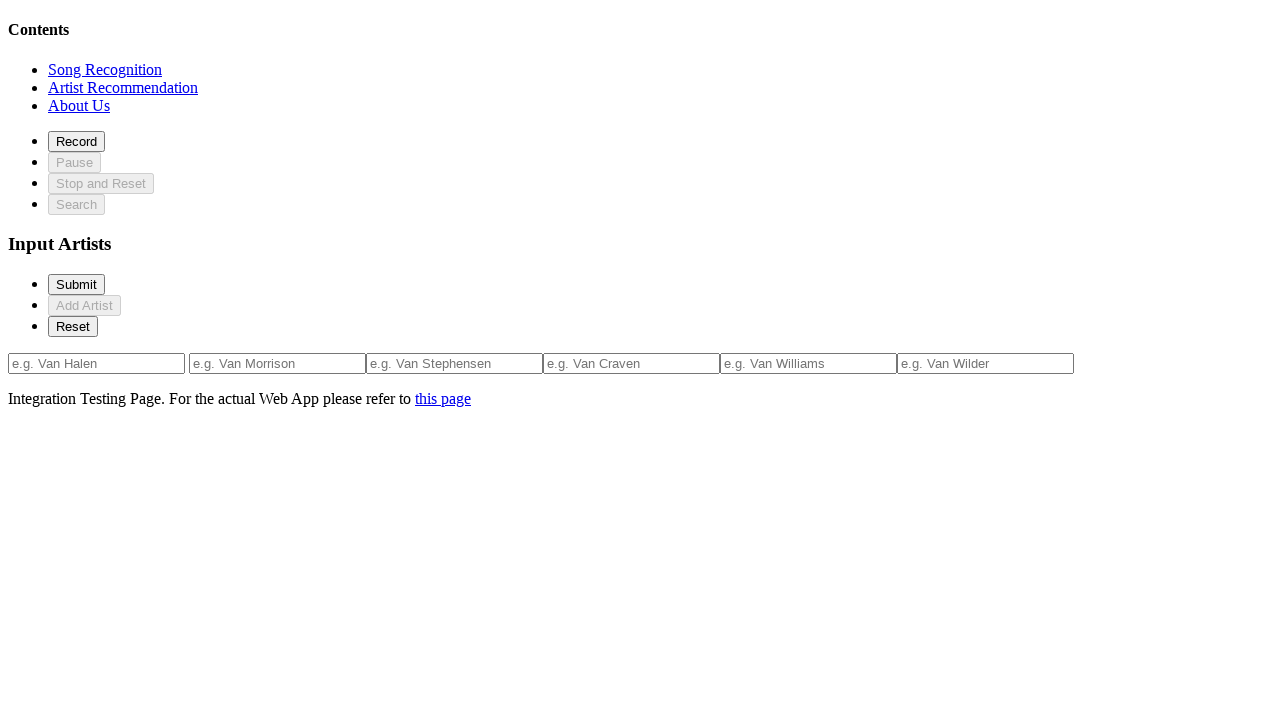

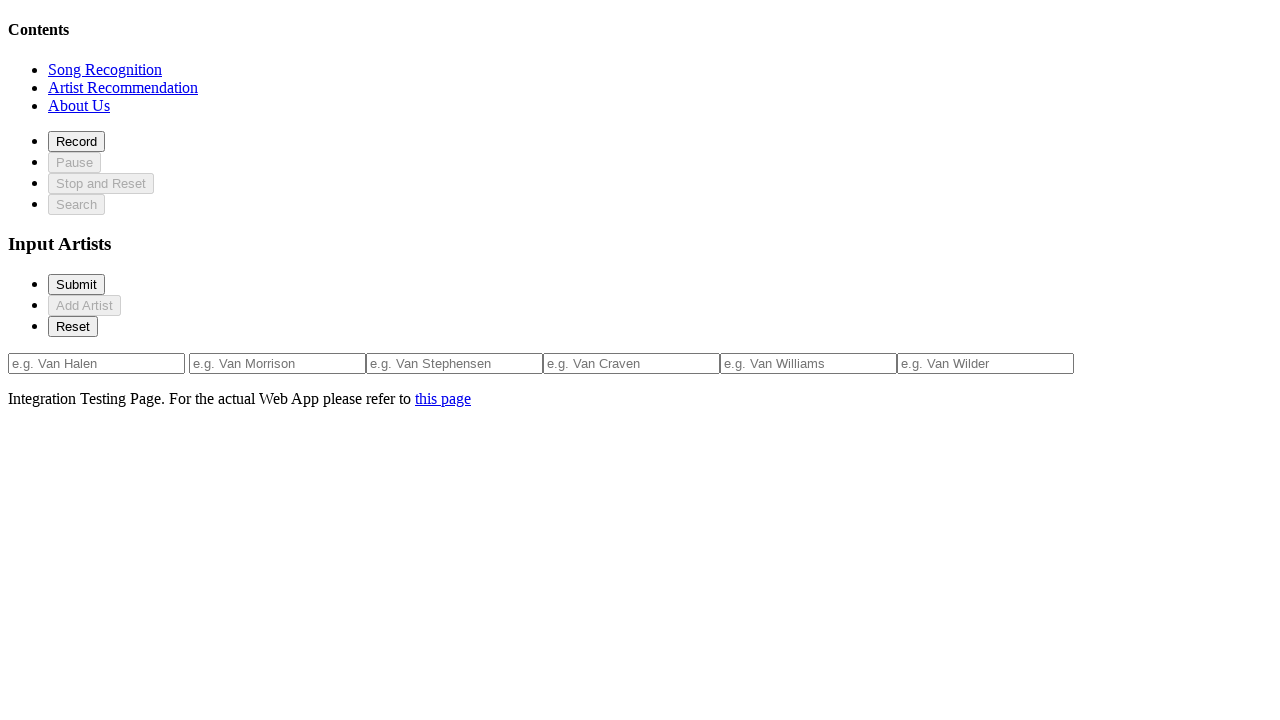